Tests search functionality by searching for "kot" and verifying all results contain the search term

Starting URL: http://www.99-bottles-of-beer.net/

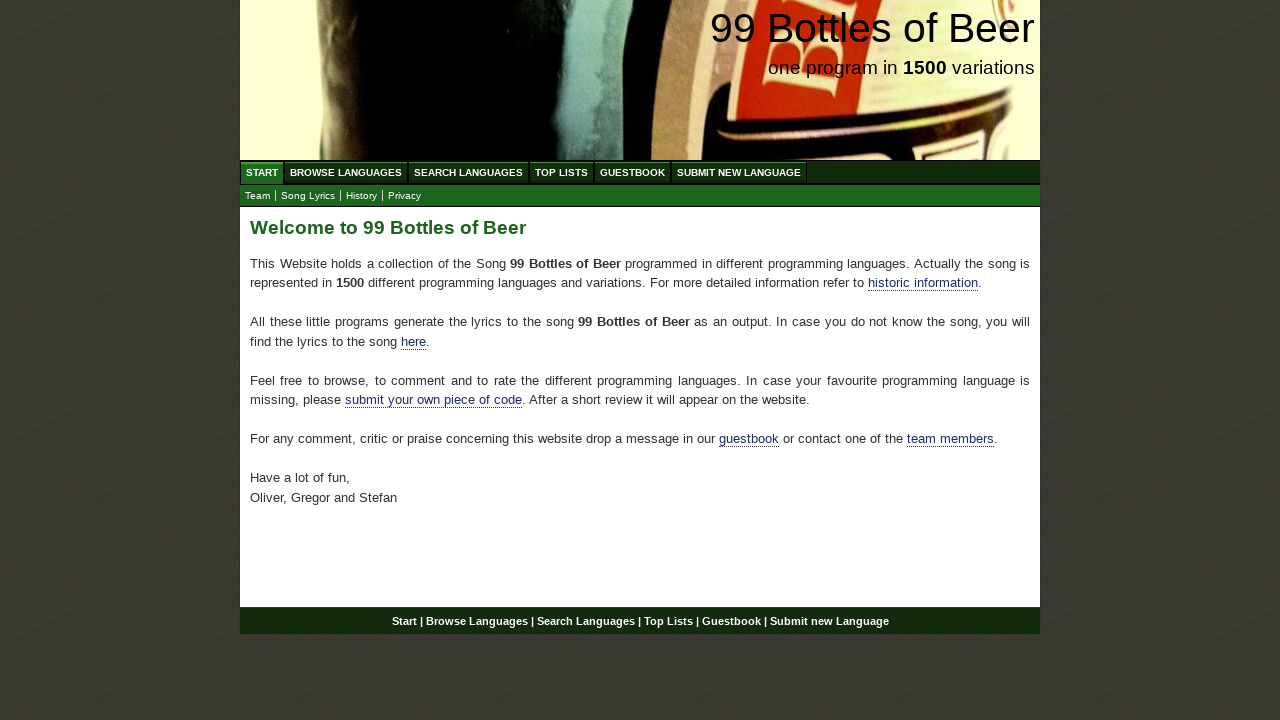

Clicked 'Search Languages' button at (468, 172) on xpath=//li/a[text()='Search Languages']
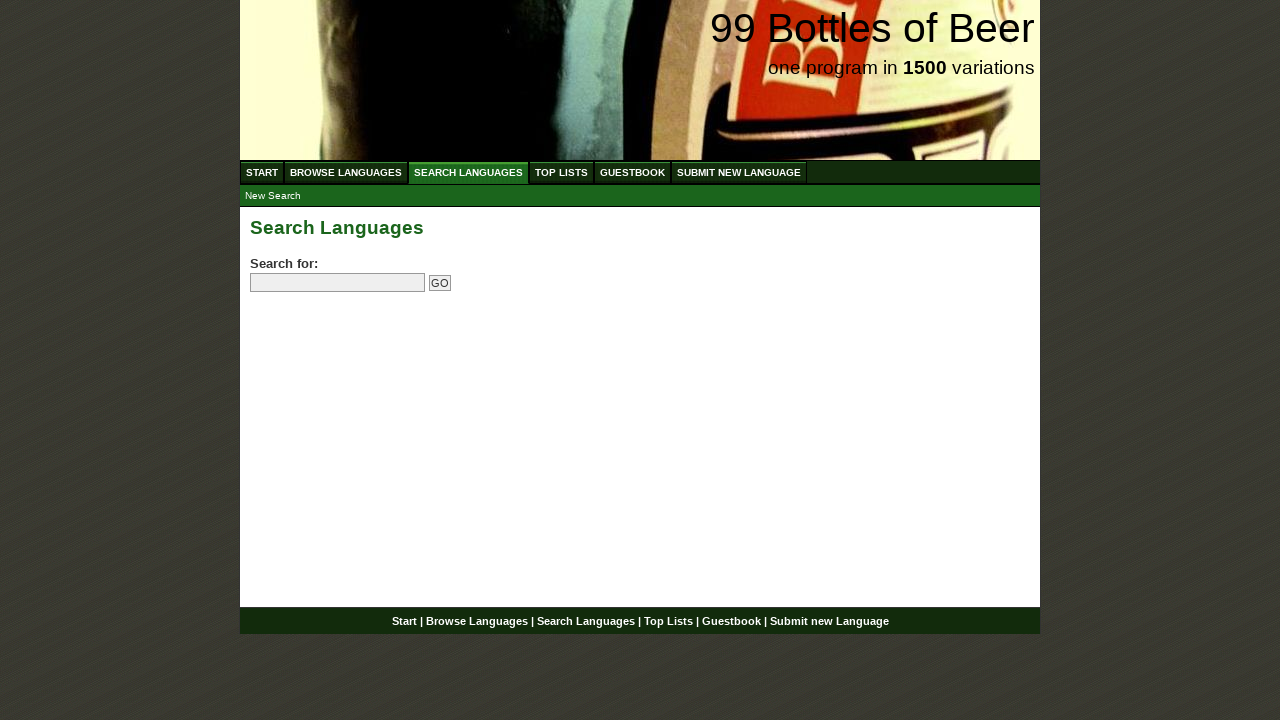

Filled search field with 'kot' on xpath=//input[@name='search']
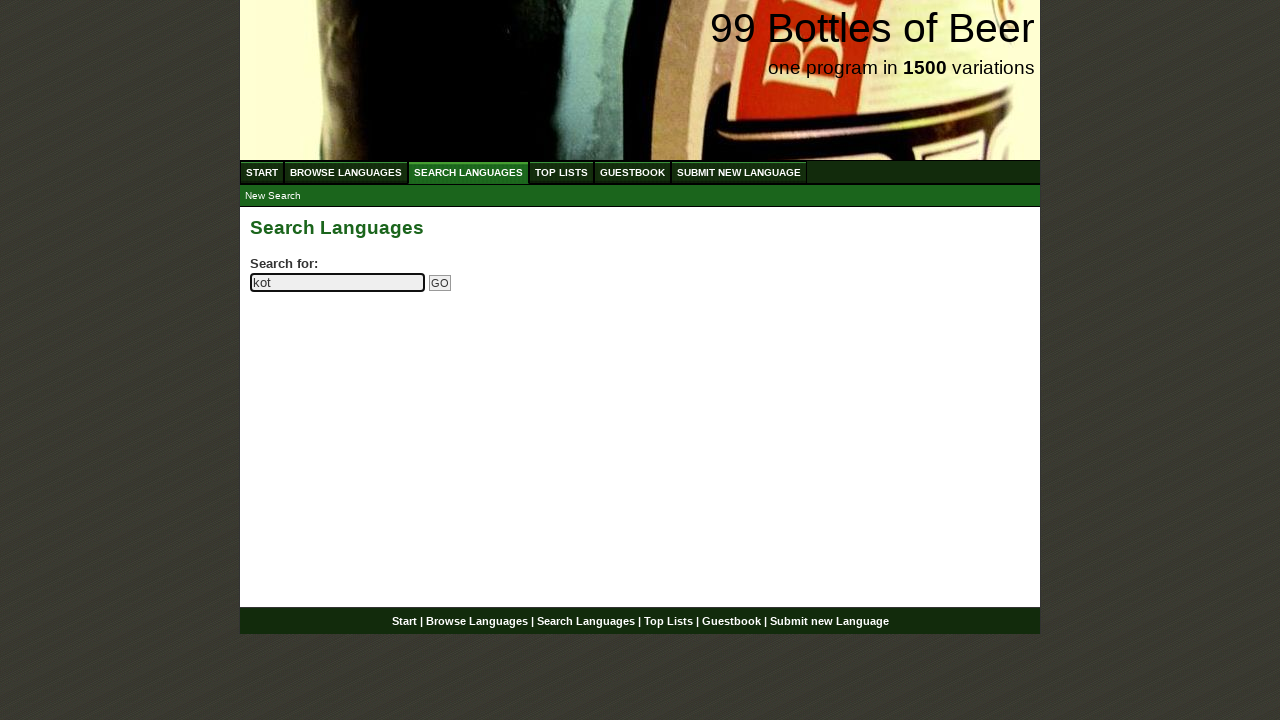

Clicked 'Go' button to submit search at (440, 283) on xpath=//input[@name='submitsearch']
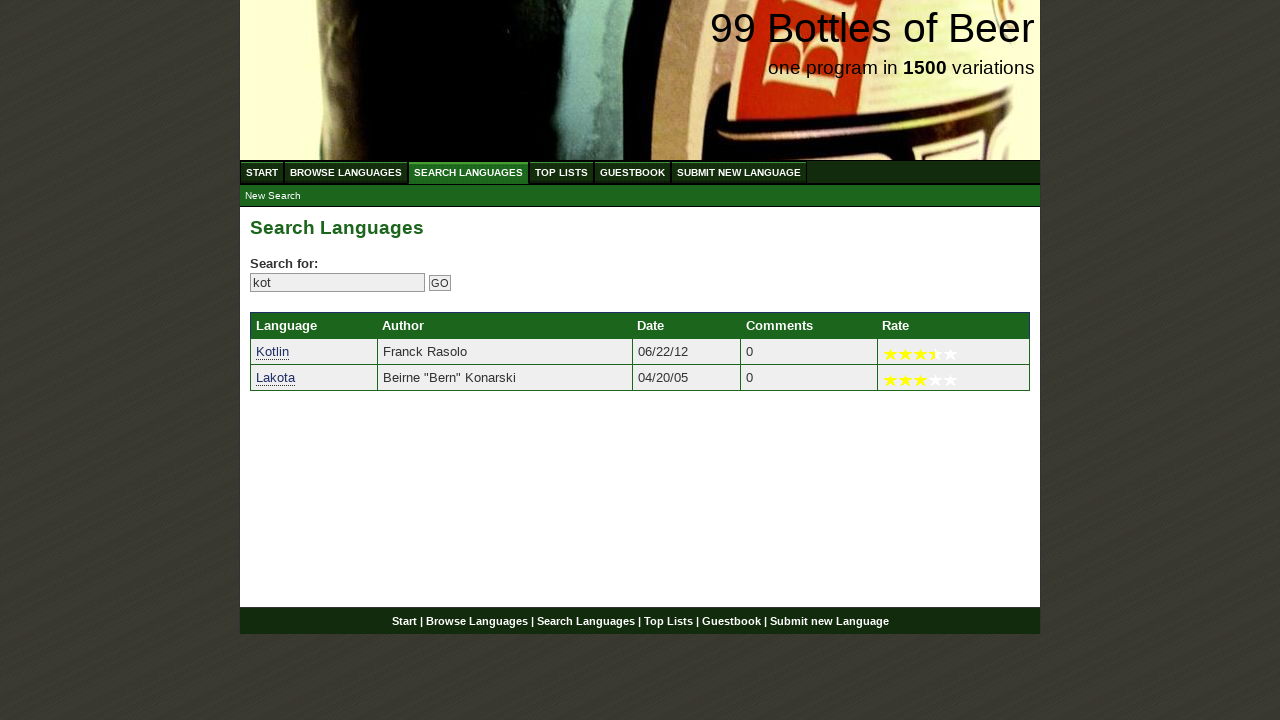

Search results loaded with language links
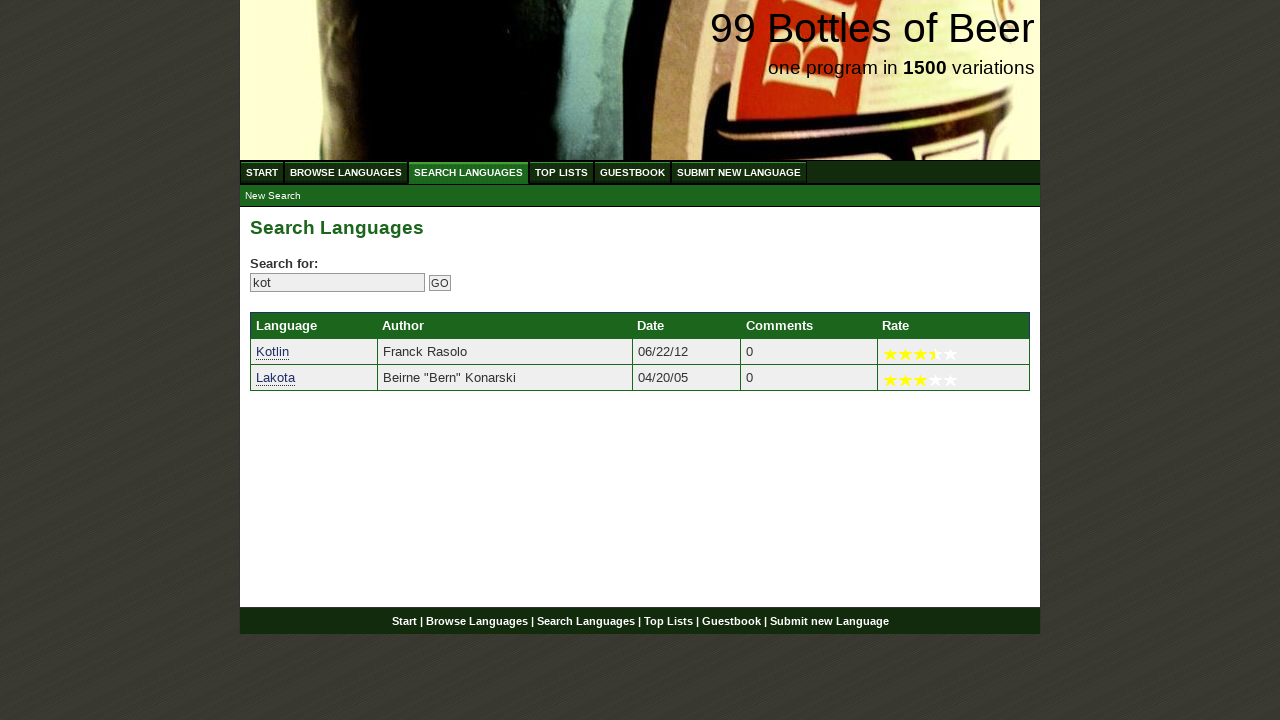

Retrieved all search result language links
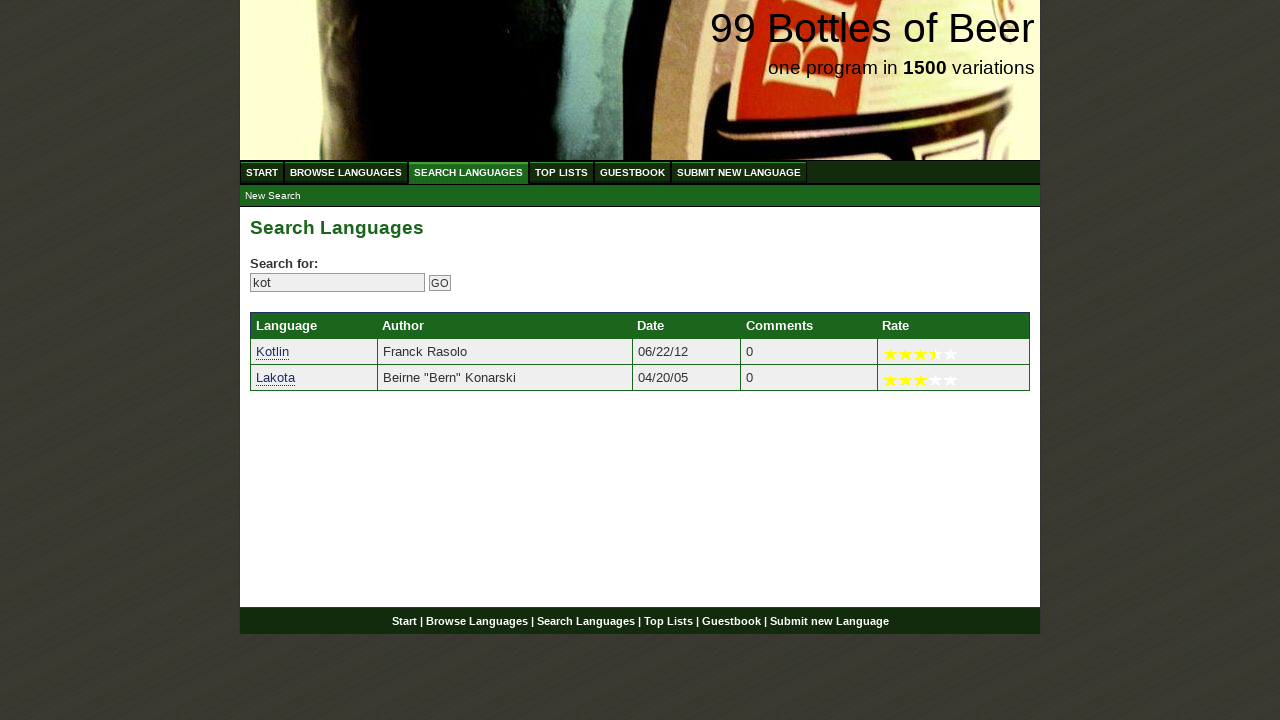

Verified search result 'Kotlin' contains 'kot'
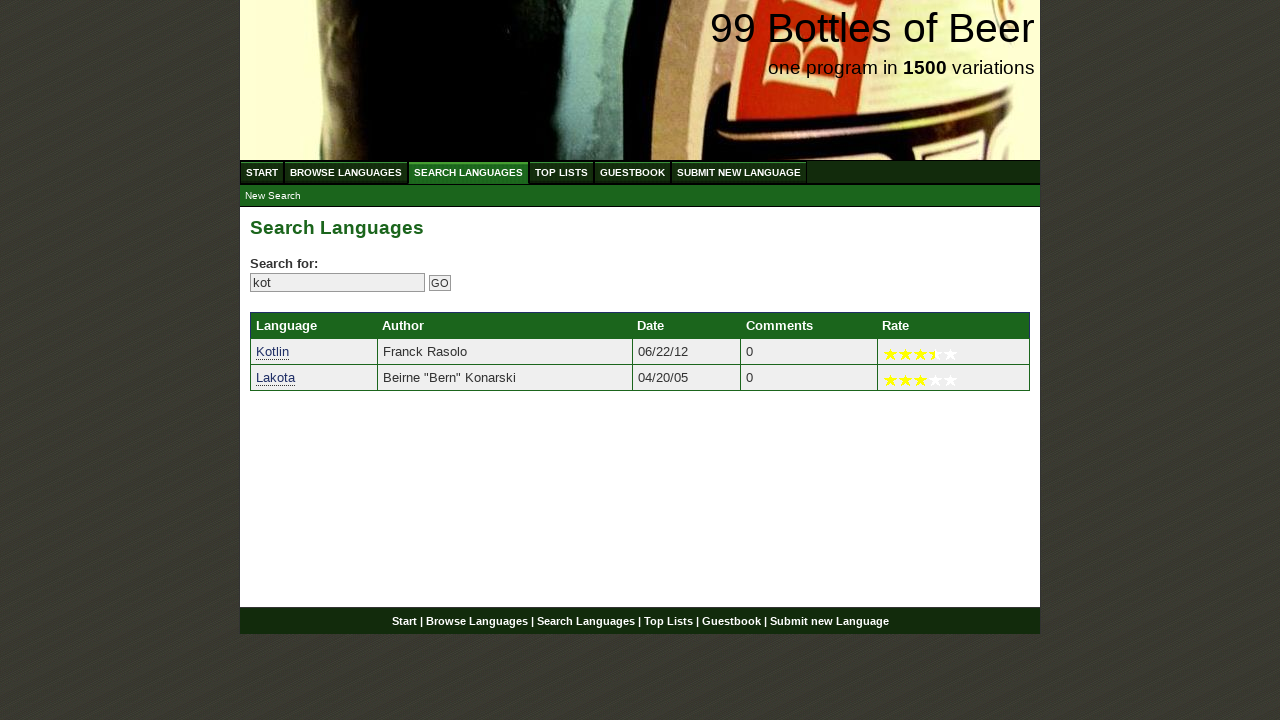

Verified search result 'Lakota' contains 'kot'
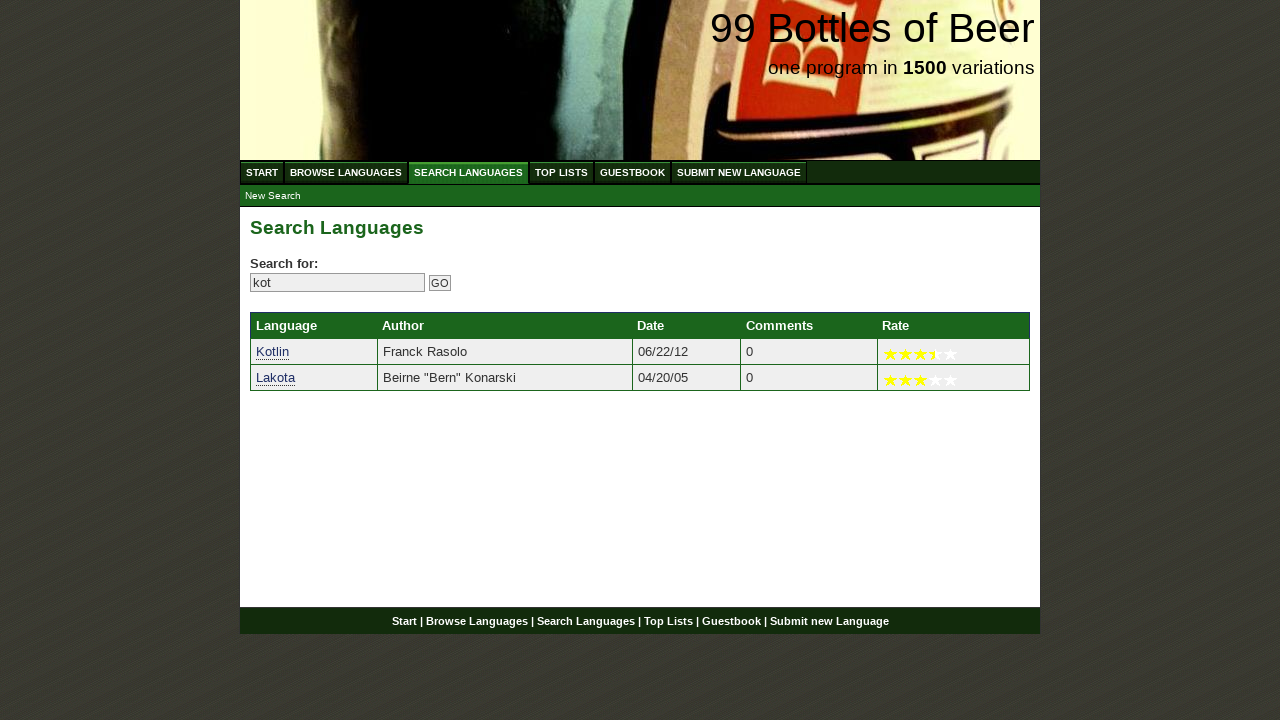

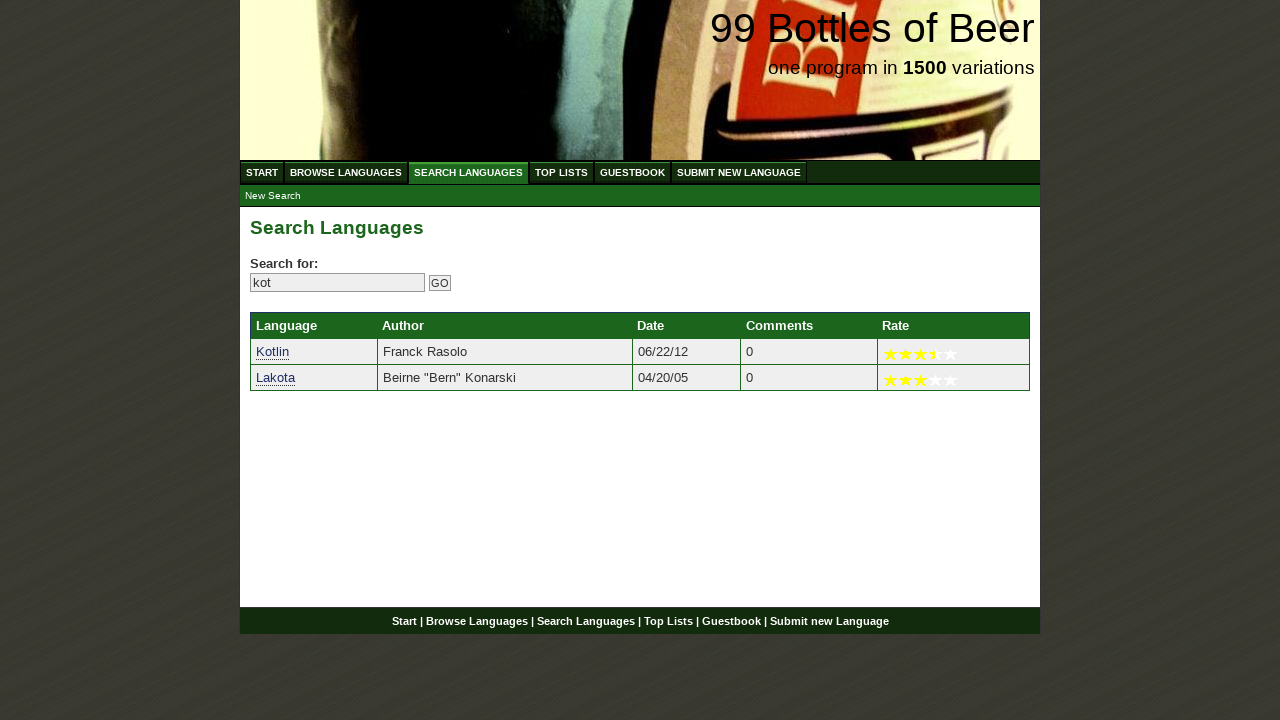